Tests closing a fake modal dialog by pressing Enter key

Starting URL: https://testpages.eviltester.com/styled/alerts/fake-alert-test.html

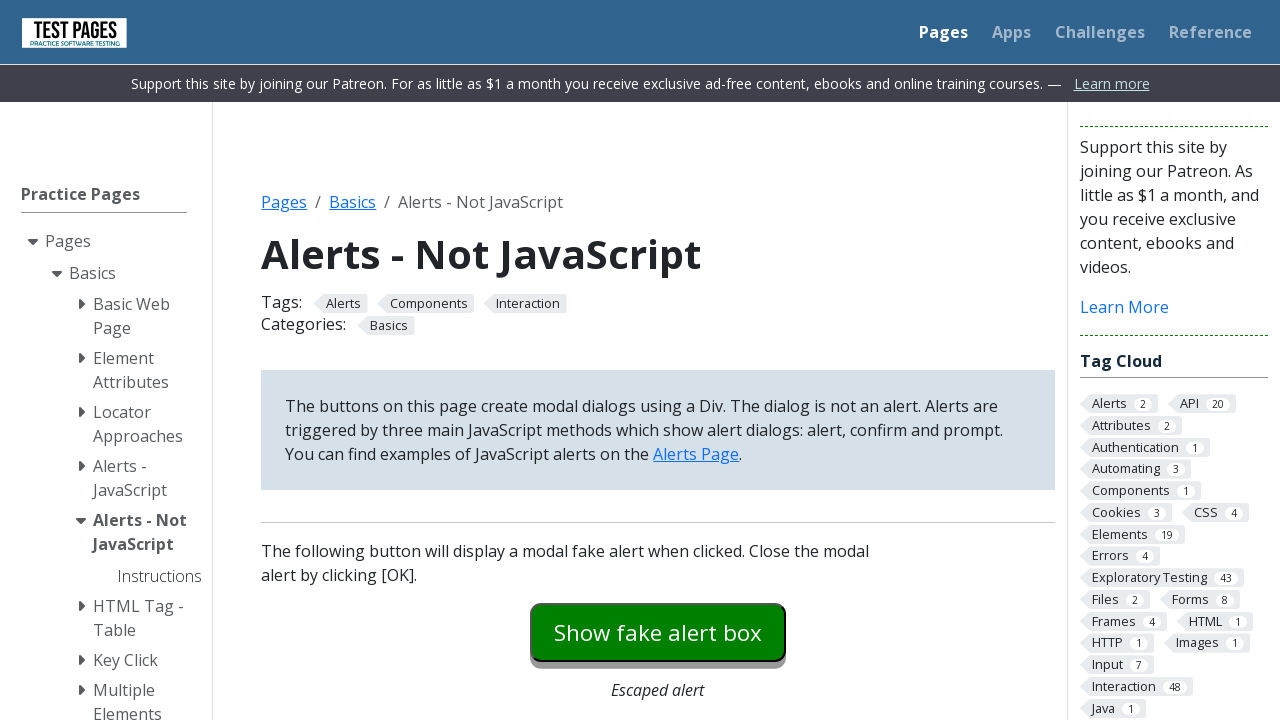

Navigated to fake alert test page
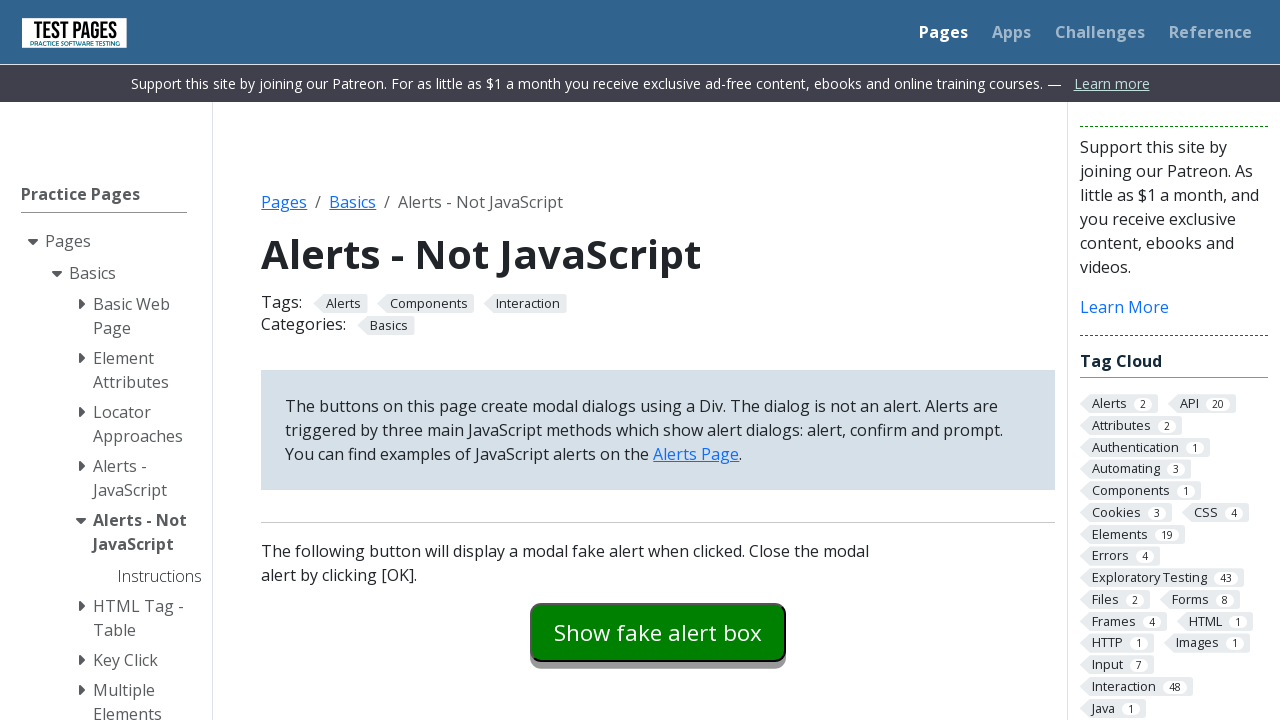

Clicked modal dialog button to open fake alert at (658, 360) on #modaldialog
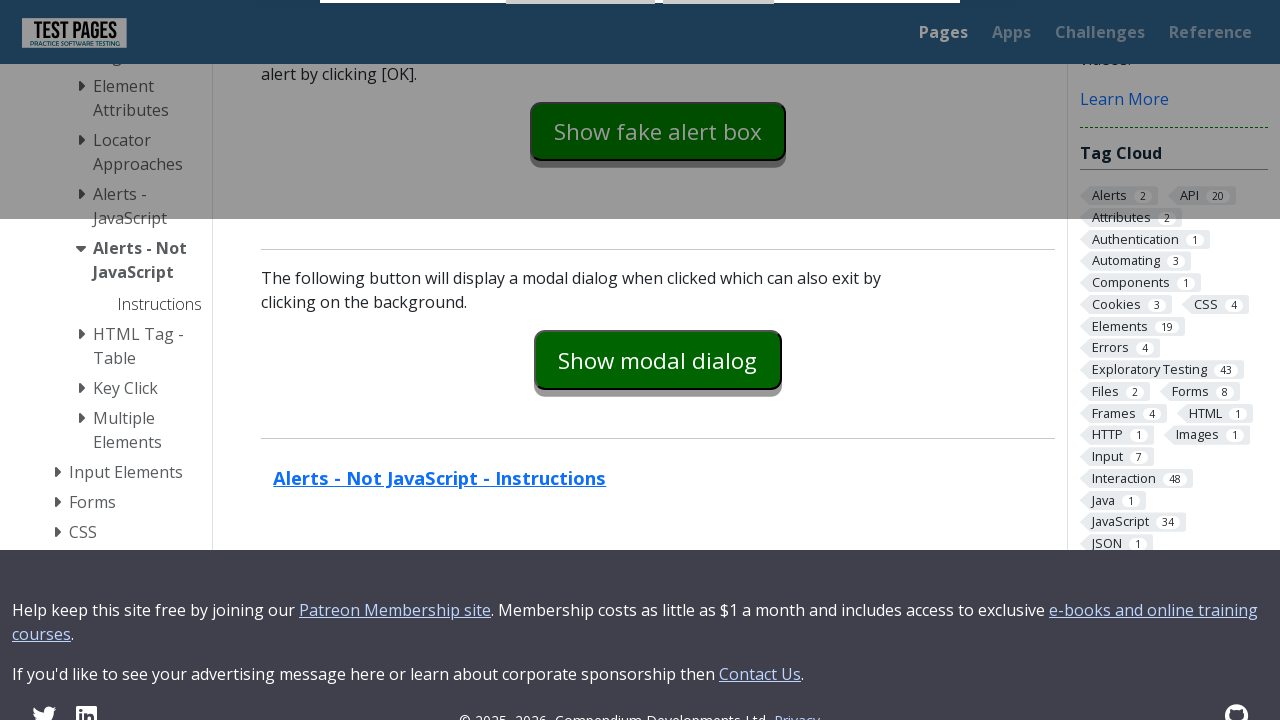

Pressed Enter key on OK button to close modal on #dialog-ok
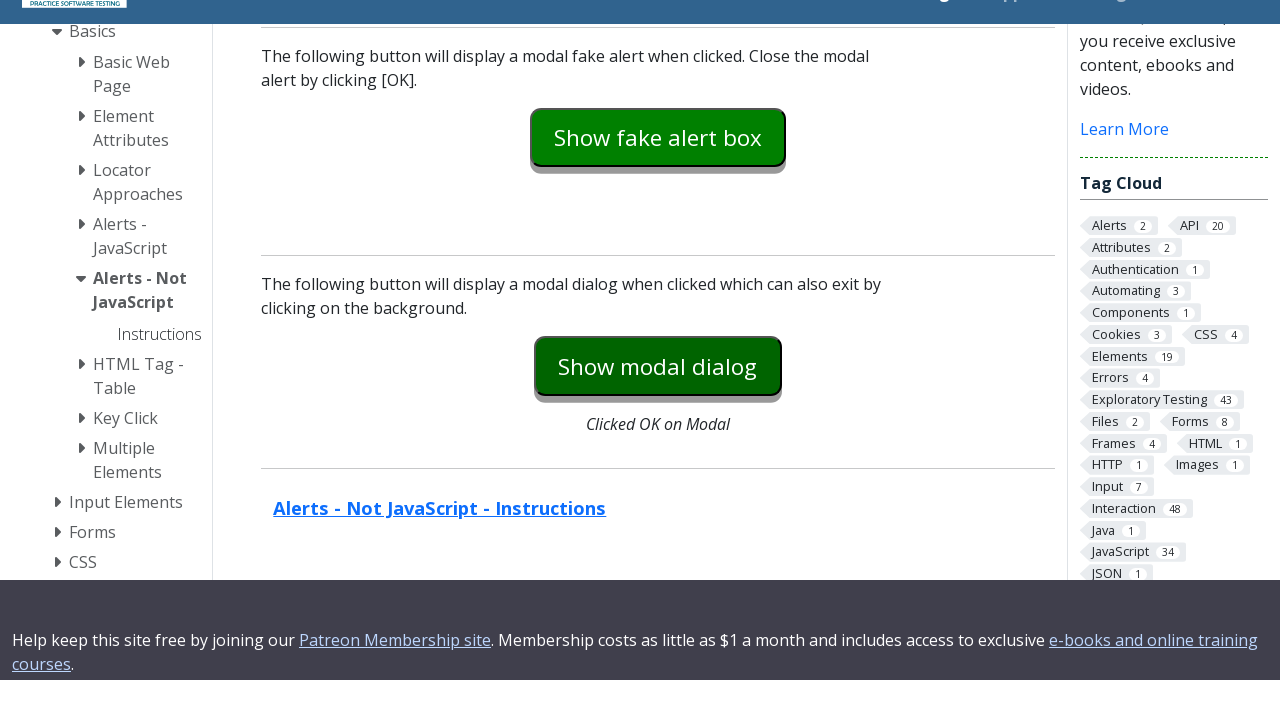

Verified fake modal dialog is closed and hidden
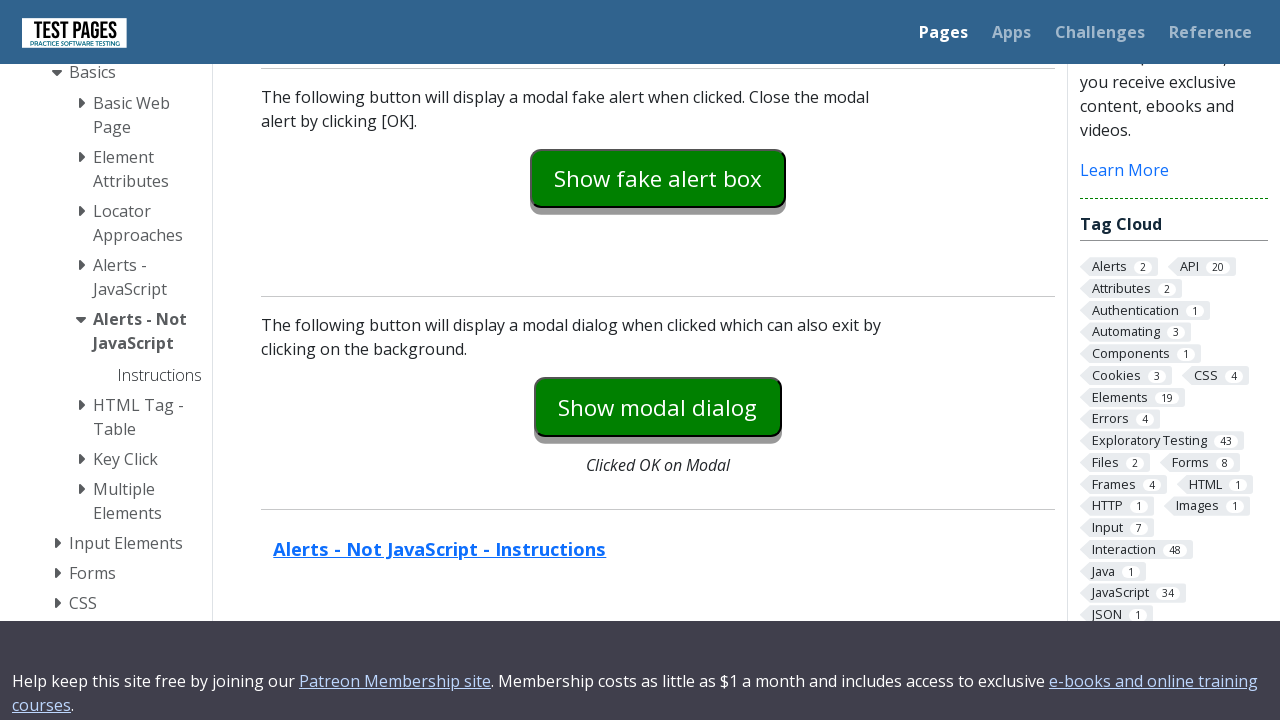

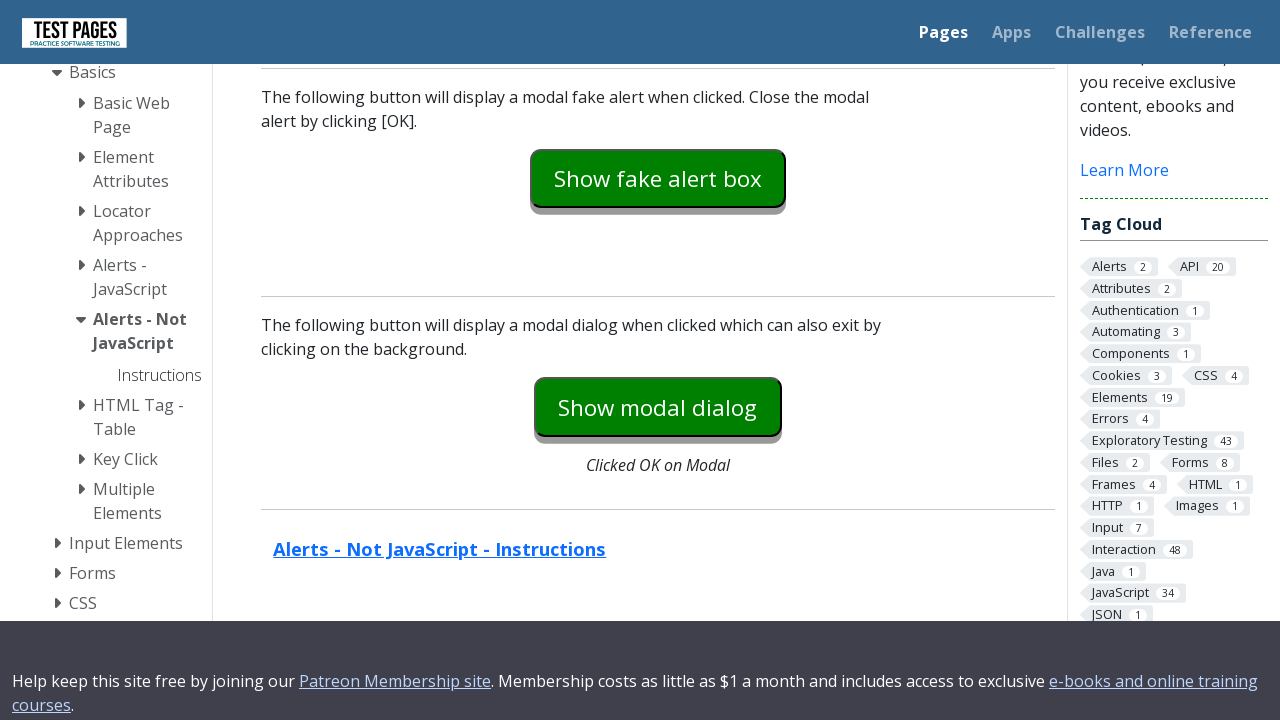